Clicks the Store link in the footer and verifies navigation to Apple Store Online page

Starting URL: https://www.apple.com/in/

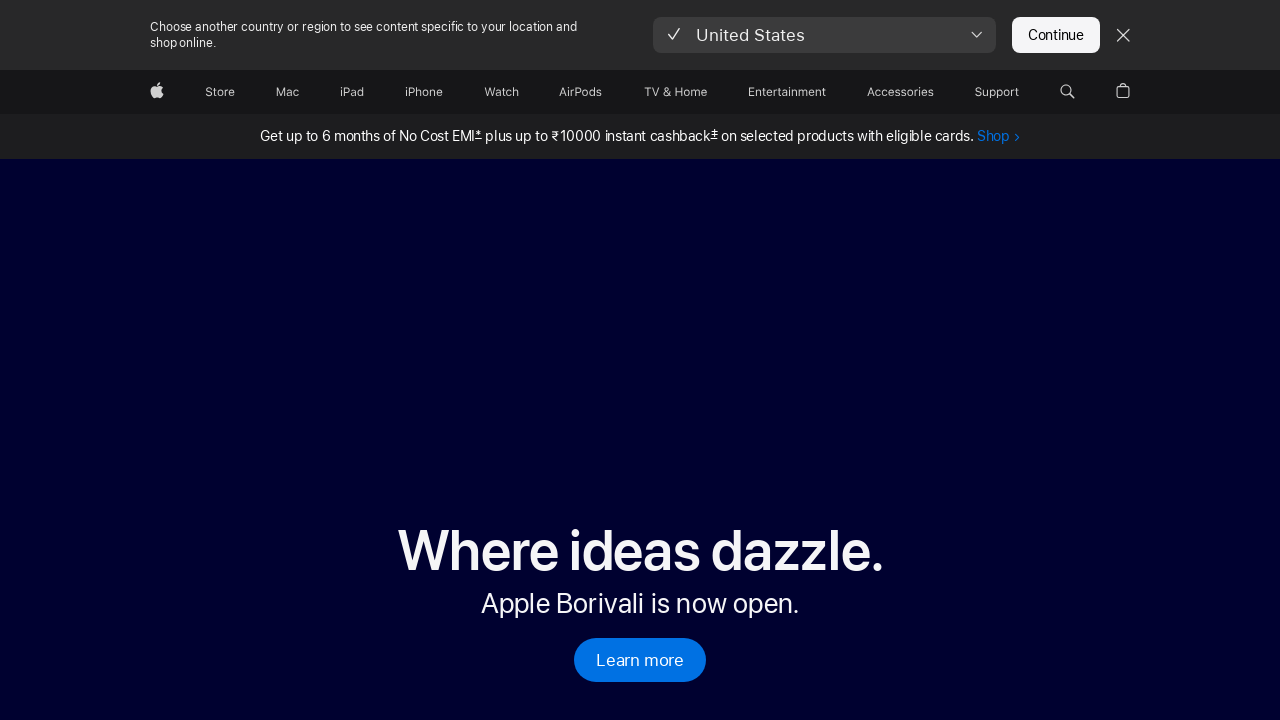

Clicked Store link in footer at (464, 361) on footer a[href*='/shop']
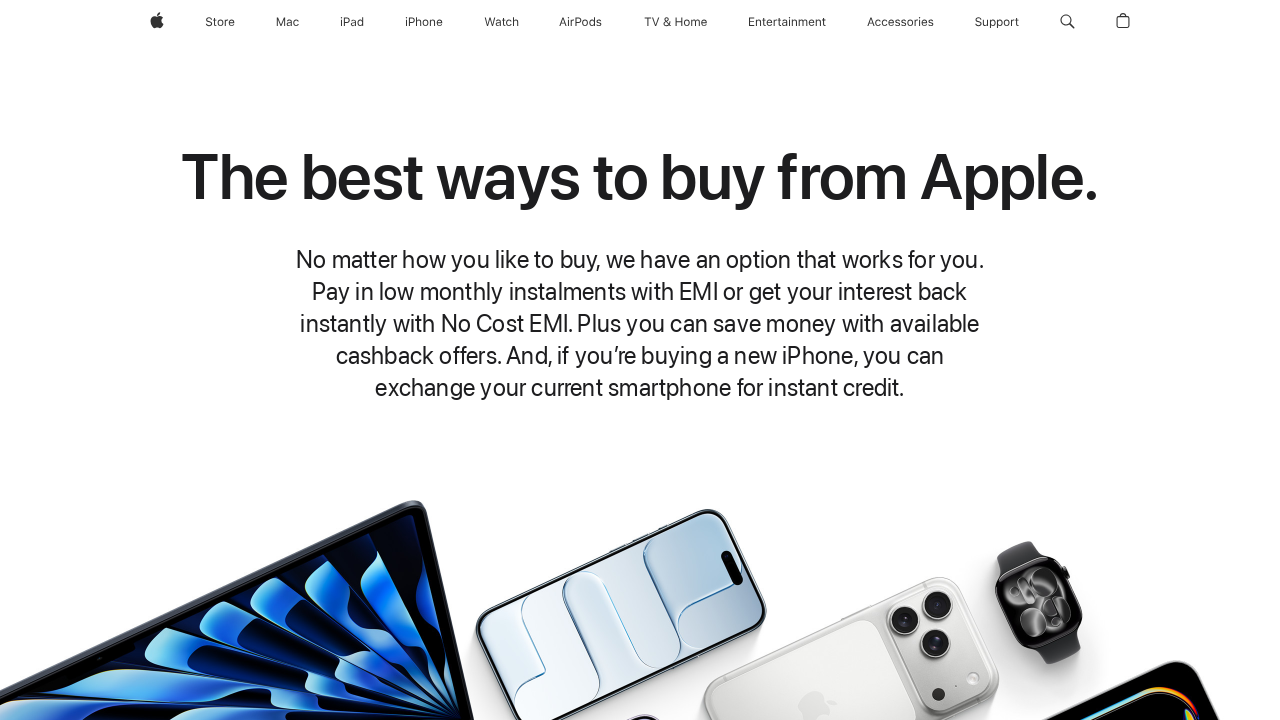

Apple Store Online page loaded
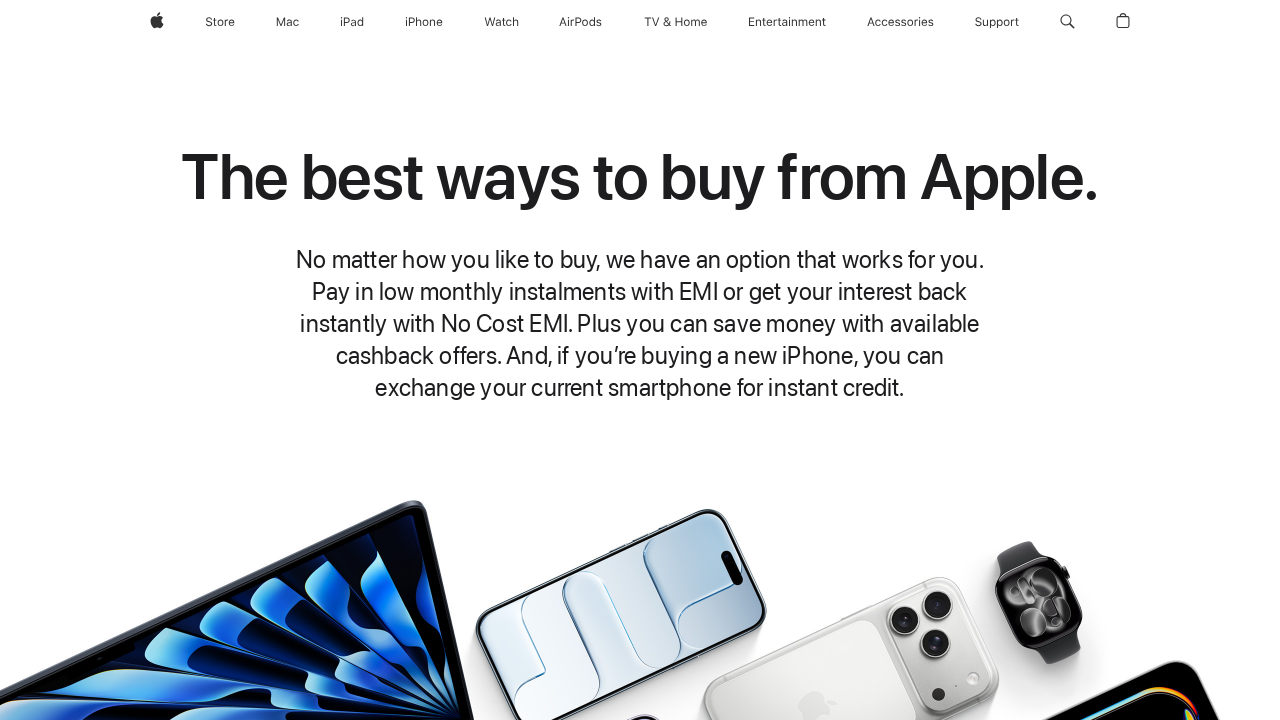

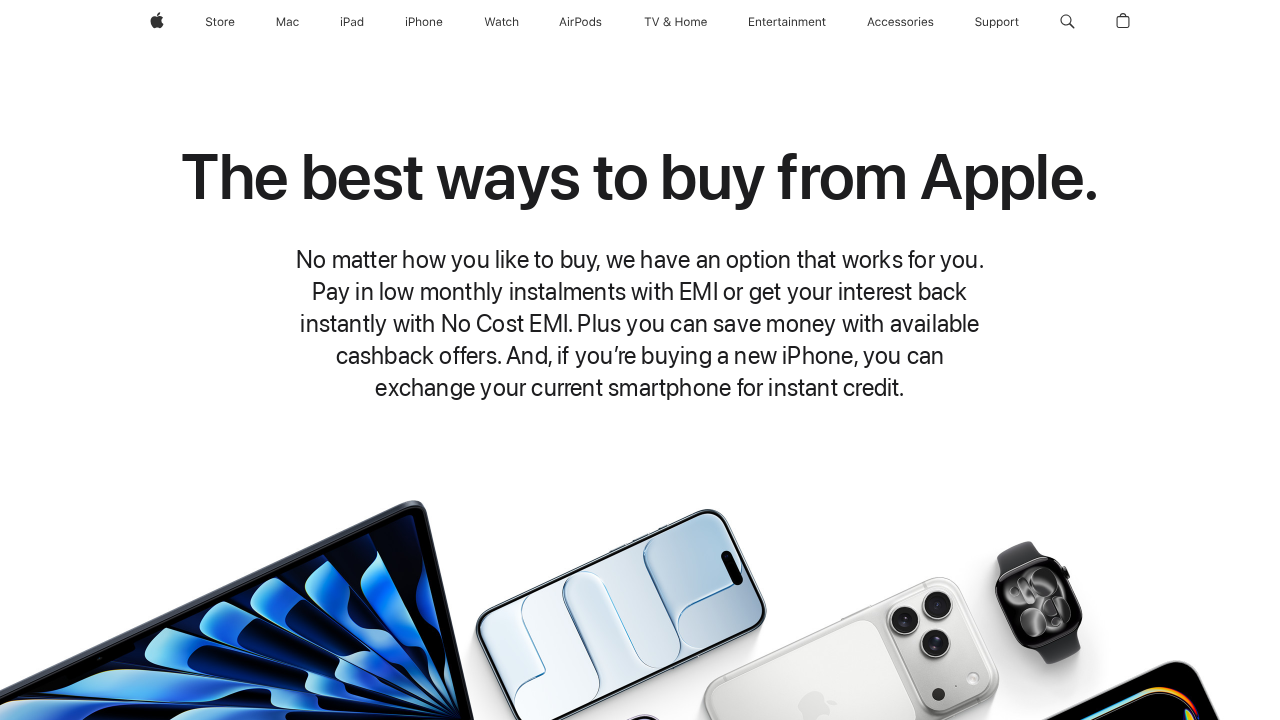